Tests the Montgomery County court case search functionality by performing a probate search with a date range, viewing search results, navigating to a case detail page, and verifying case information is displayed.

Starting URL: https://courtsapp.montcopa.org/psi3/v/search/case

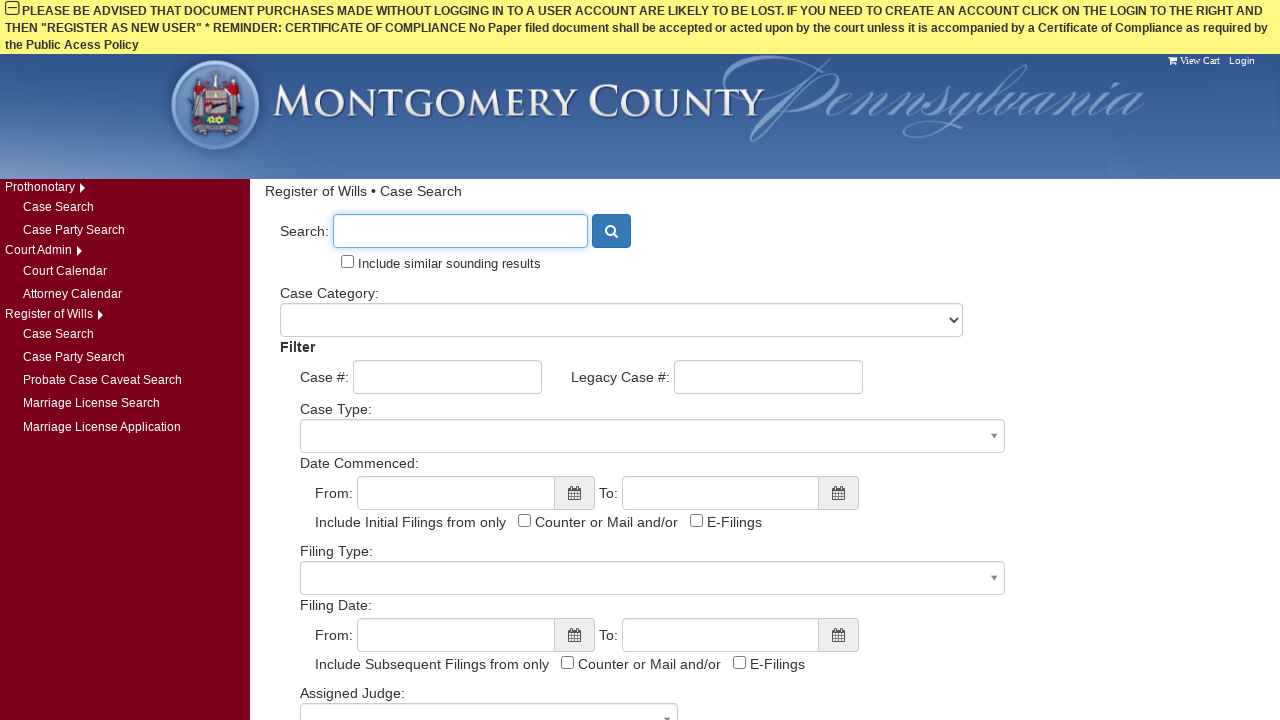

Filled search box with 'probate' on #Q
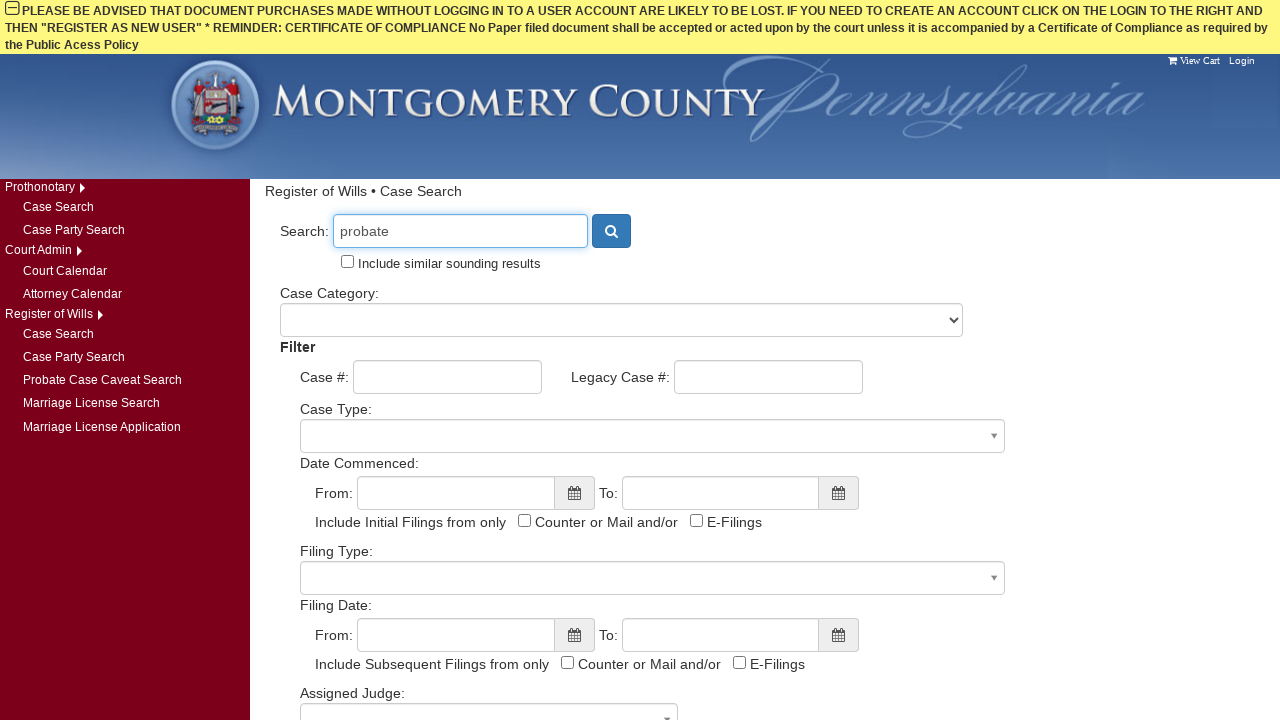

Filled filing date from field with '01/01/2025' on #FilingDateFrom
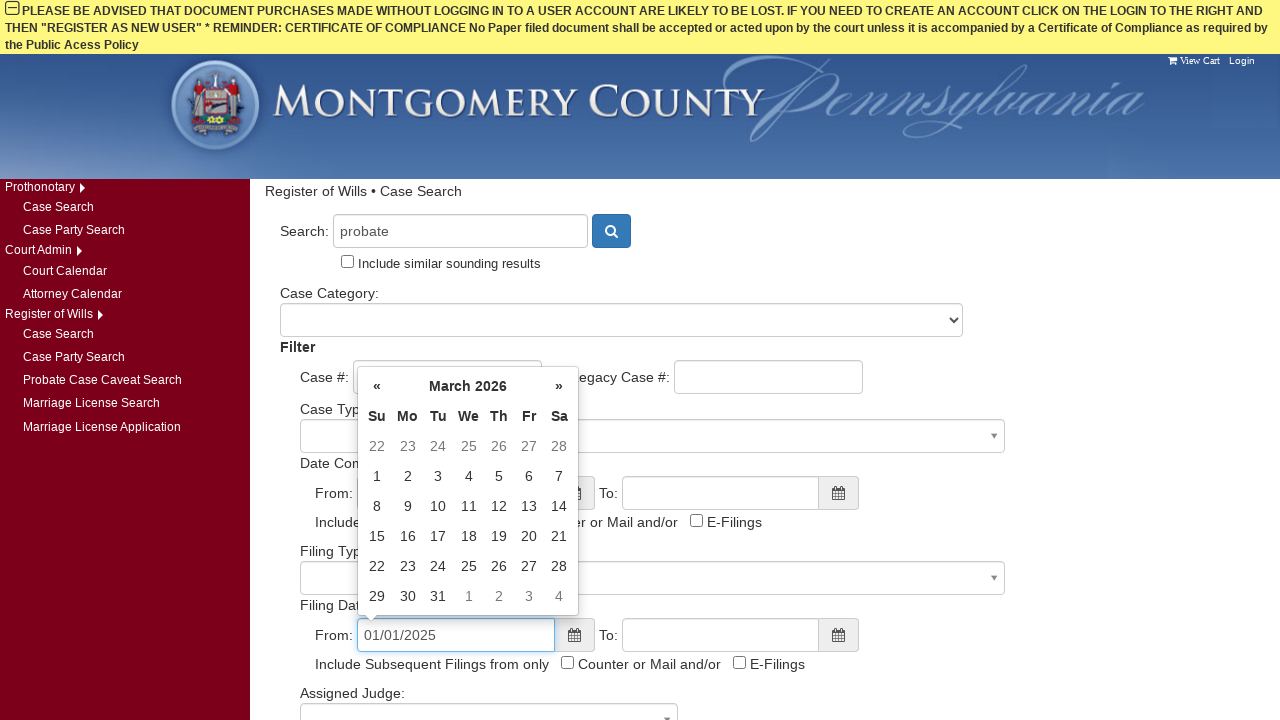

Filled filing date to field with '03/15/2025' on #FilingDateTo
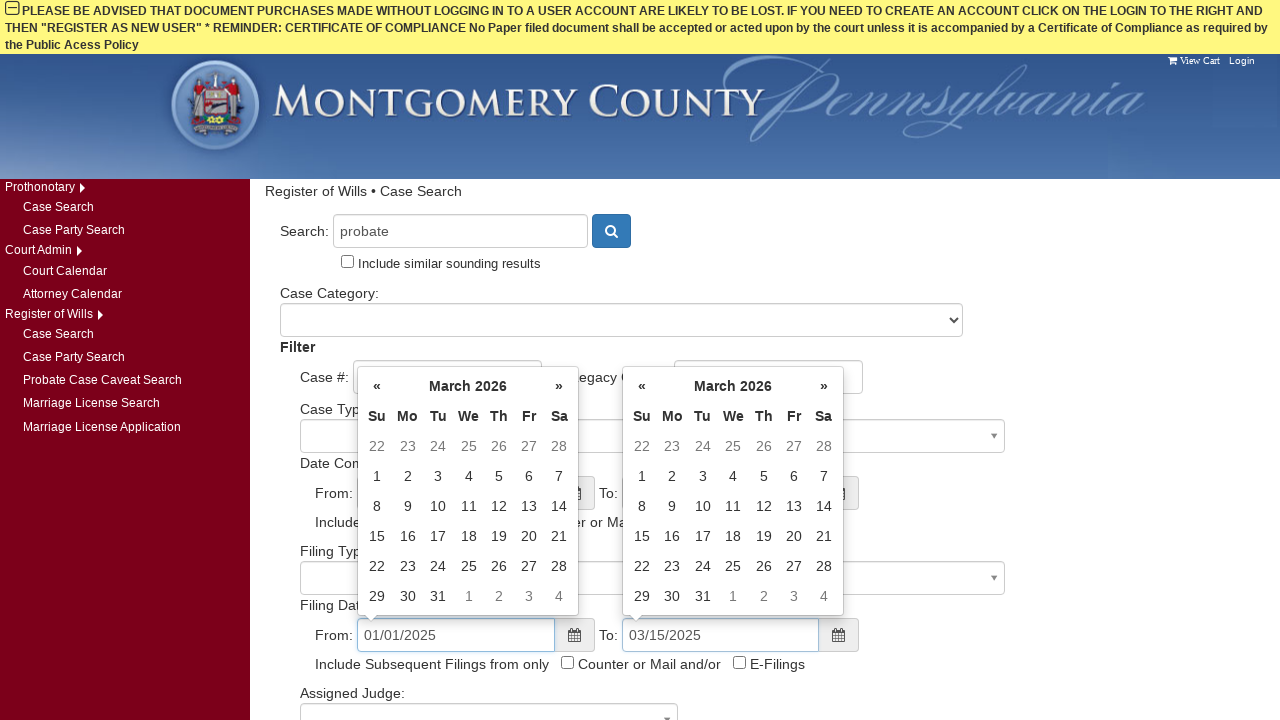

Clicked search button to execute probate search at (576, 686) on button:has-text('Search')
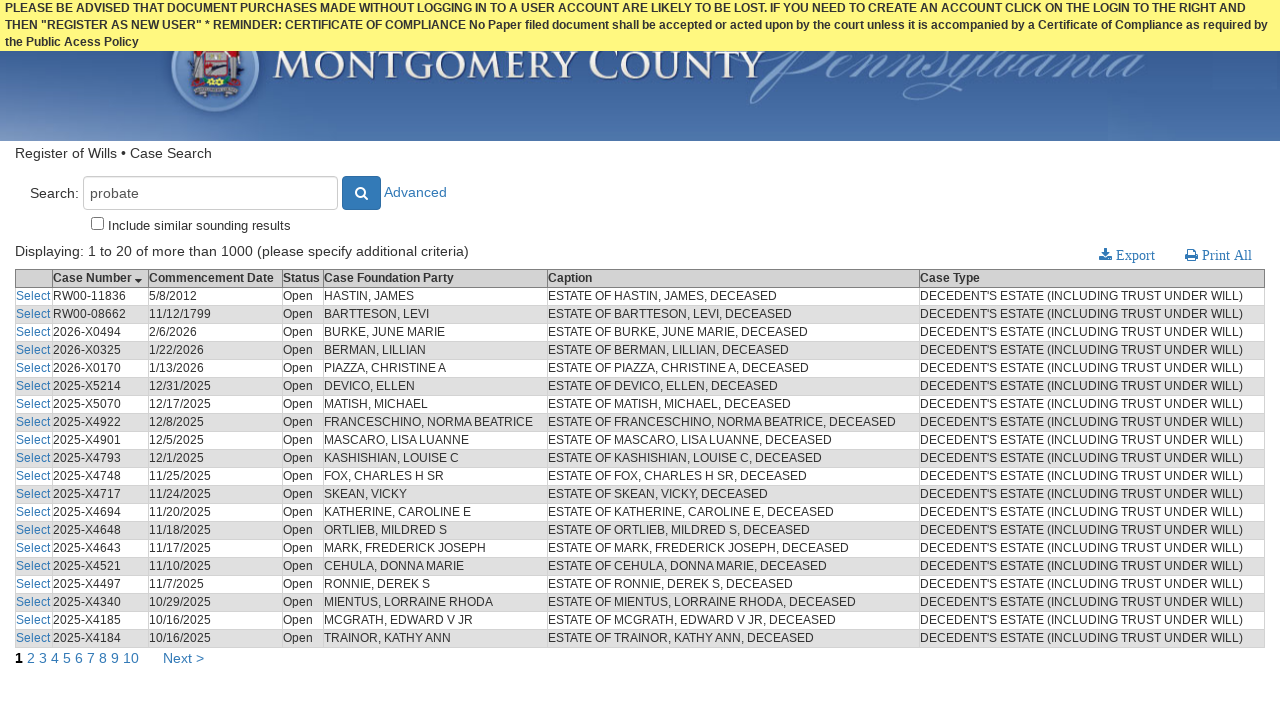

Search results table loaded
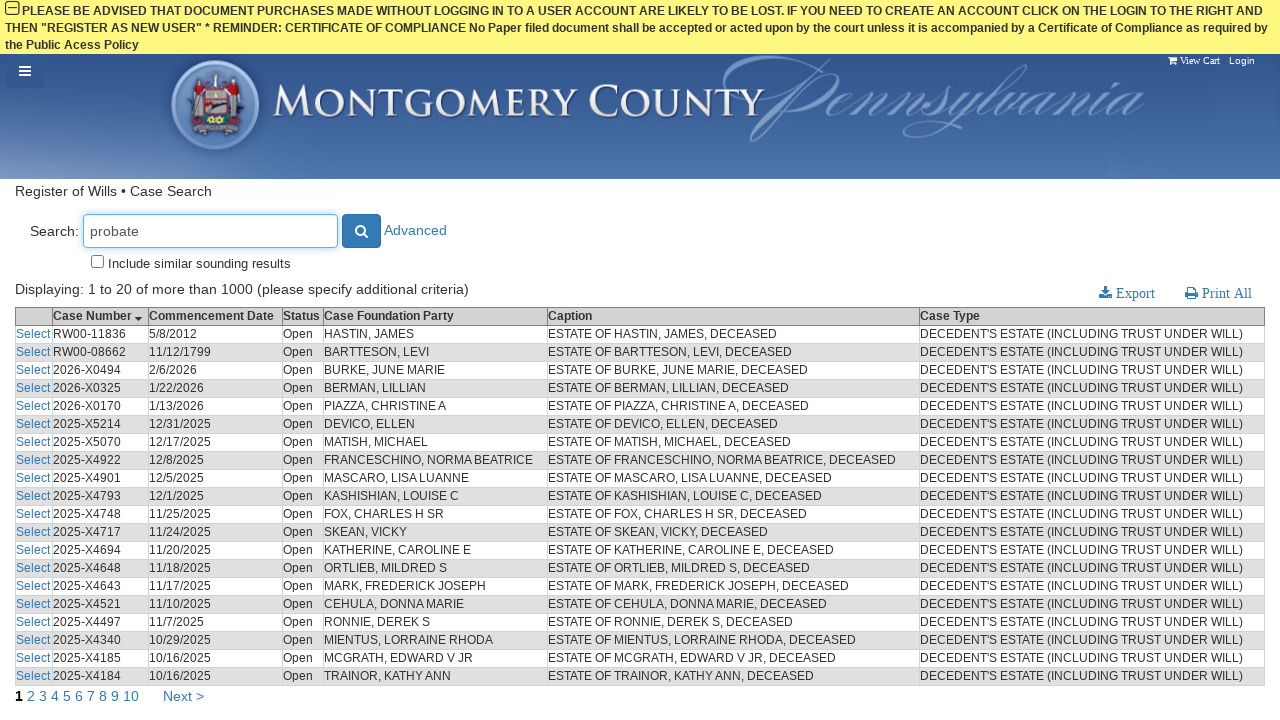

Clicked on first case link in search results at (94, 316) on #gridViewResults tr a >> nth=0
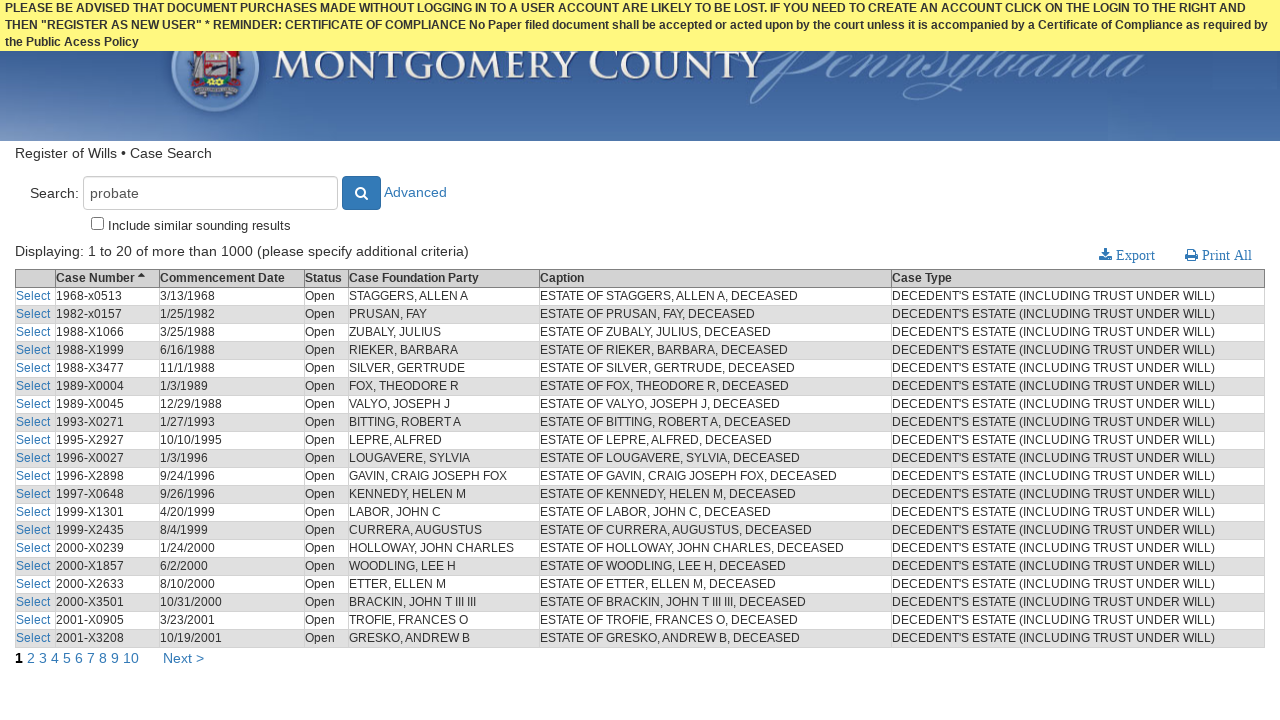

Case detail page loaded with case information
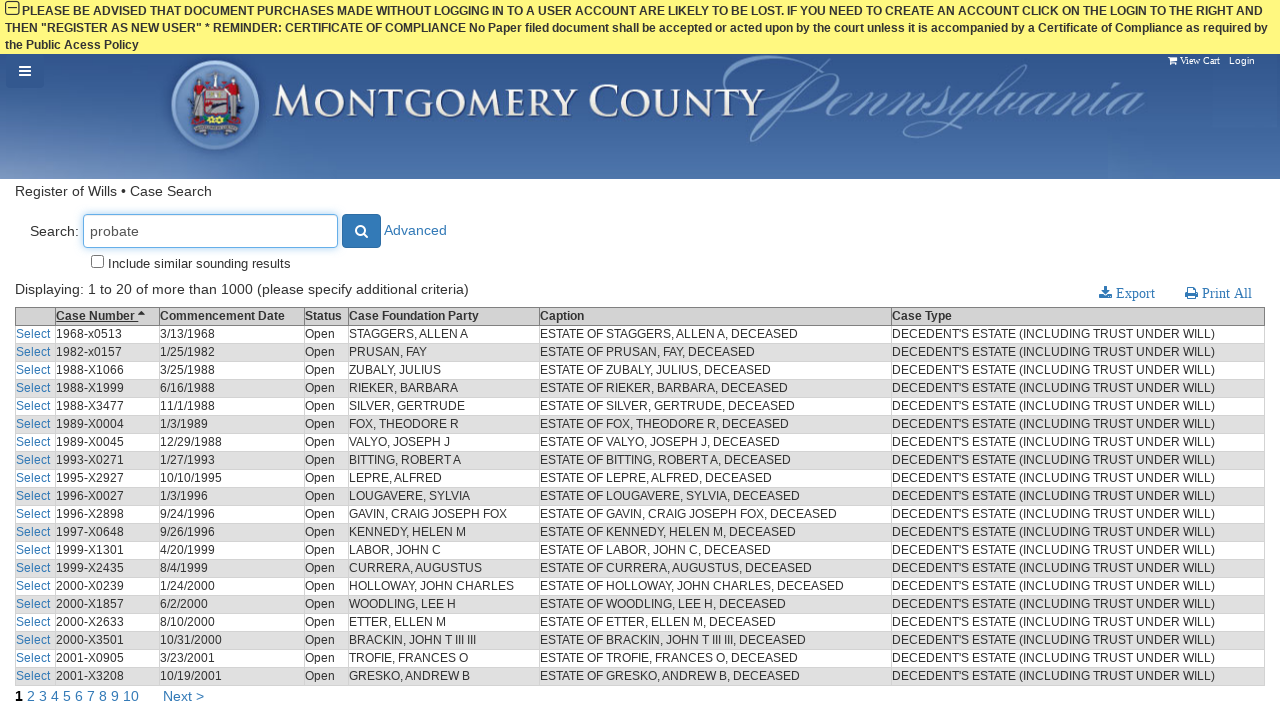

Navigated back to search results
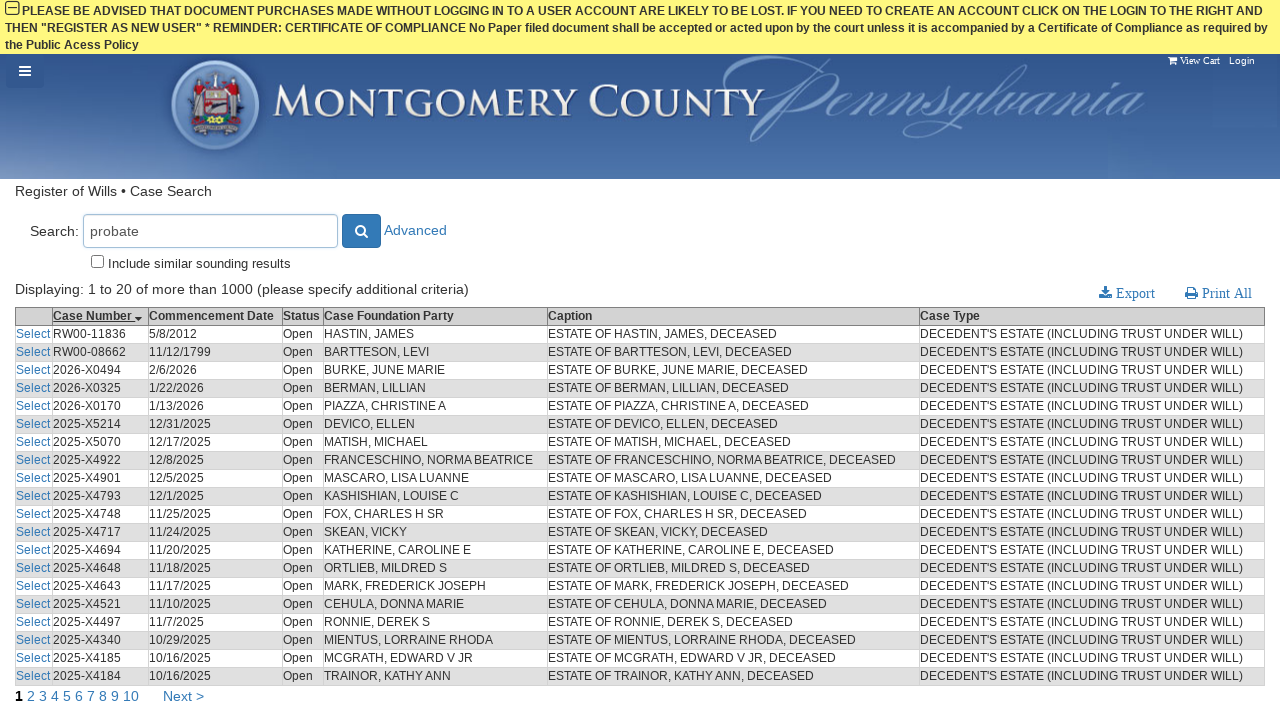

Search results table is visible again
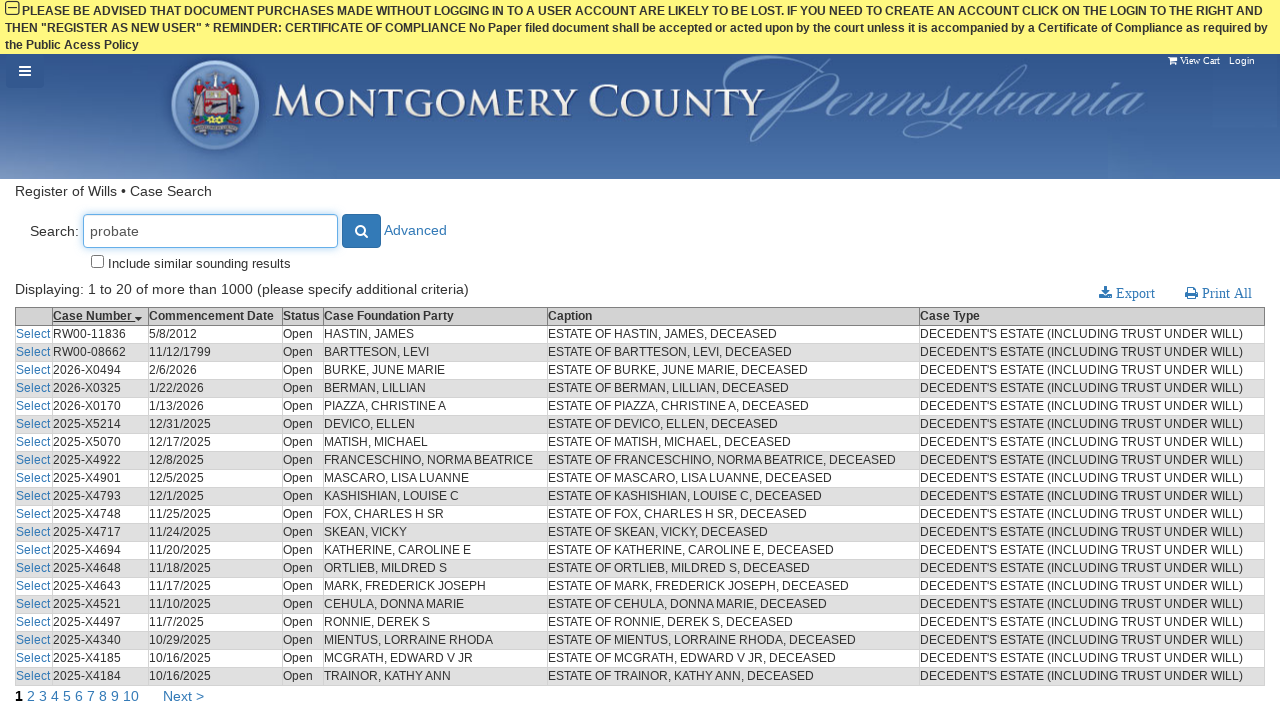

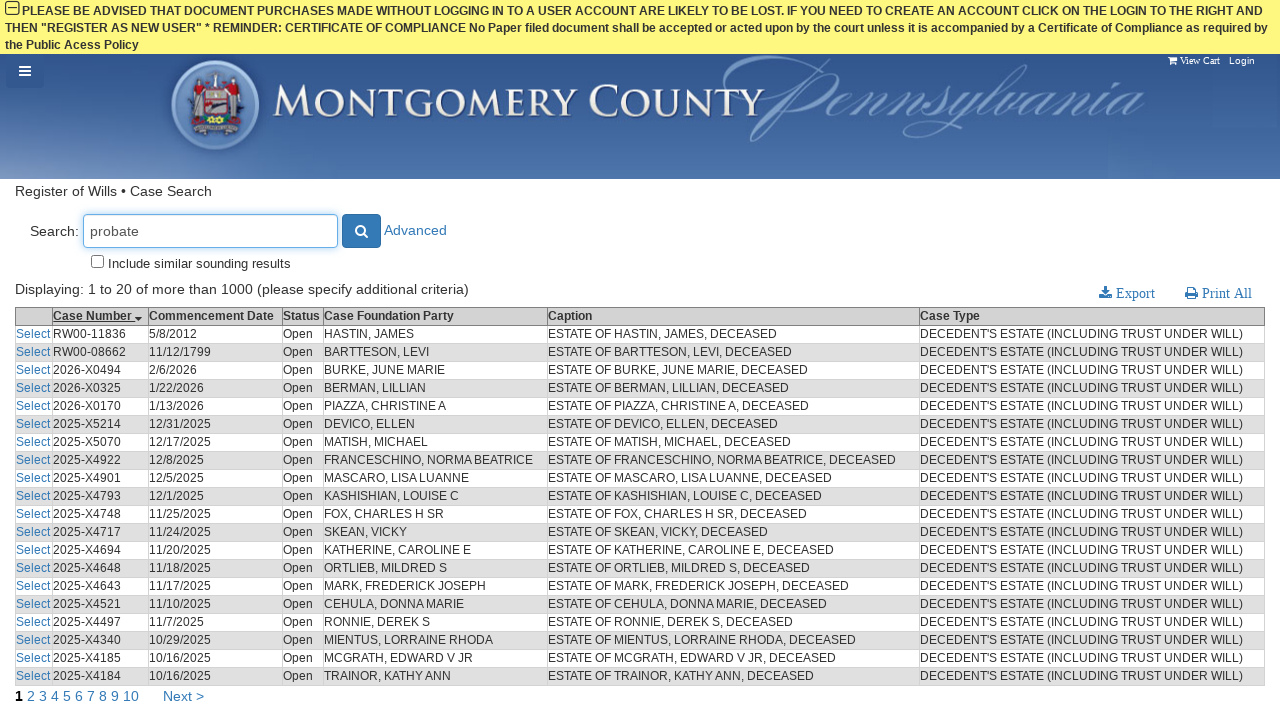